Tests double-click functionality on W3Schools by switching to an iframe and double-clicking a "Copy Text" button

Starting URL: https://www.w3schools.com/tags/tryit.asp?filename=tryhtml5_ev_ondblclick3

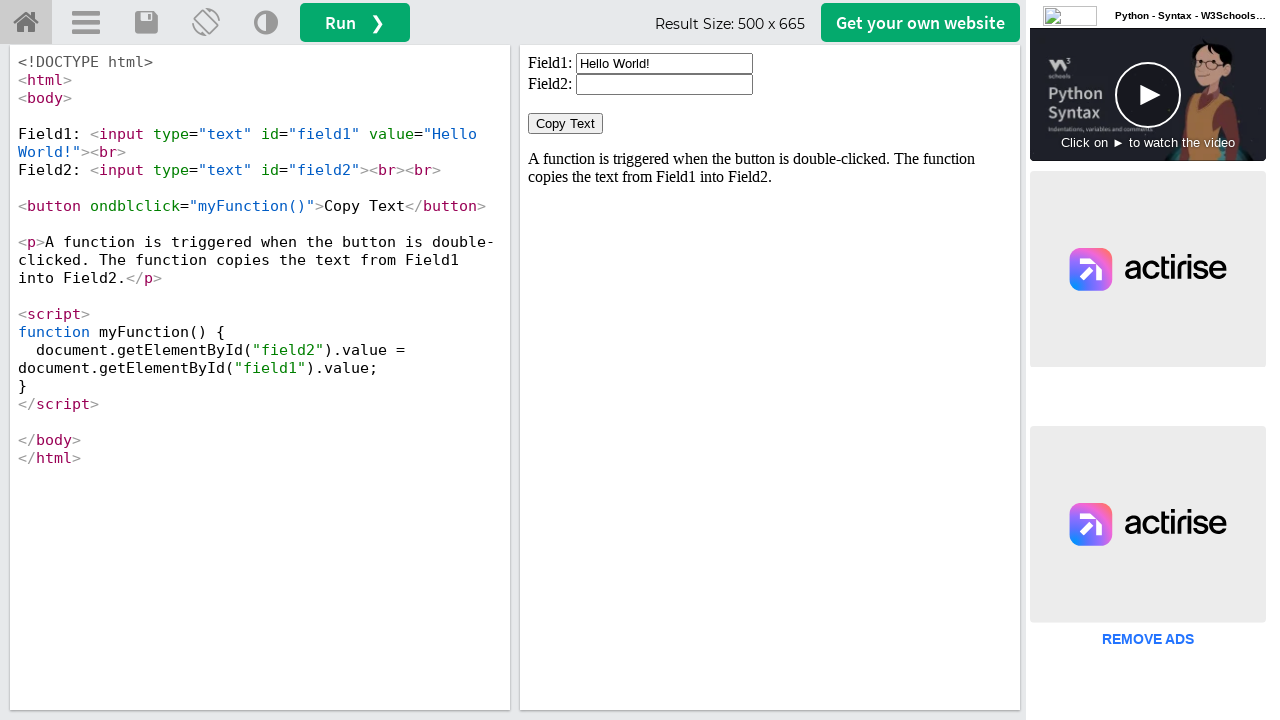

Located iframe with ID 'iframeResult'
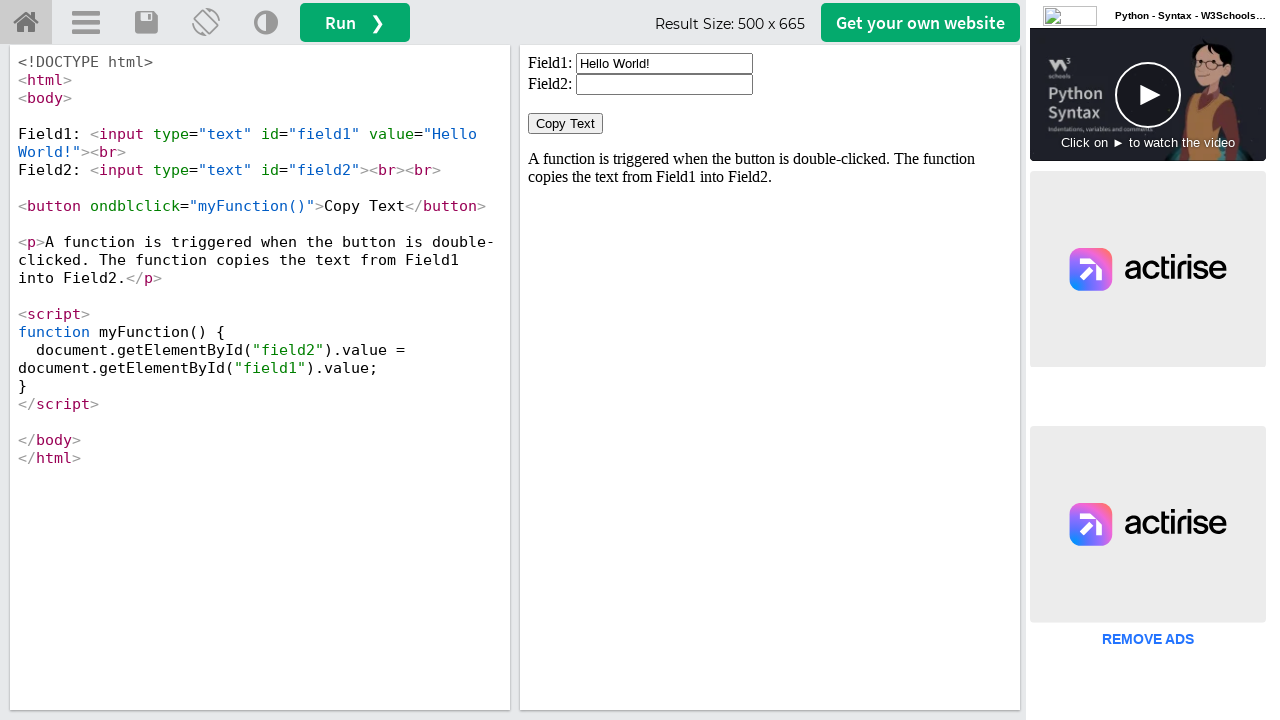

Double-clicked the 'Copy Text' button in the iframe at (566, 124) on #iframeResult >> internal:control=enter-frame >> xpath=//button[text()='Copy Tex
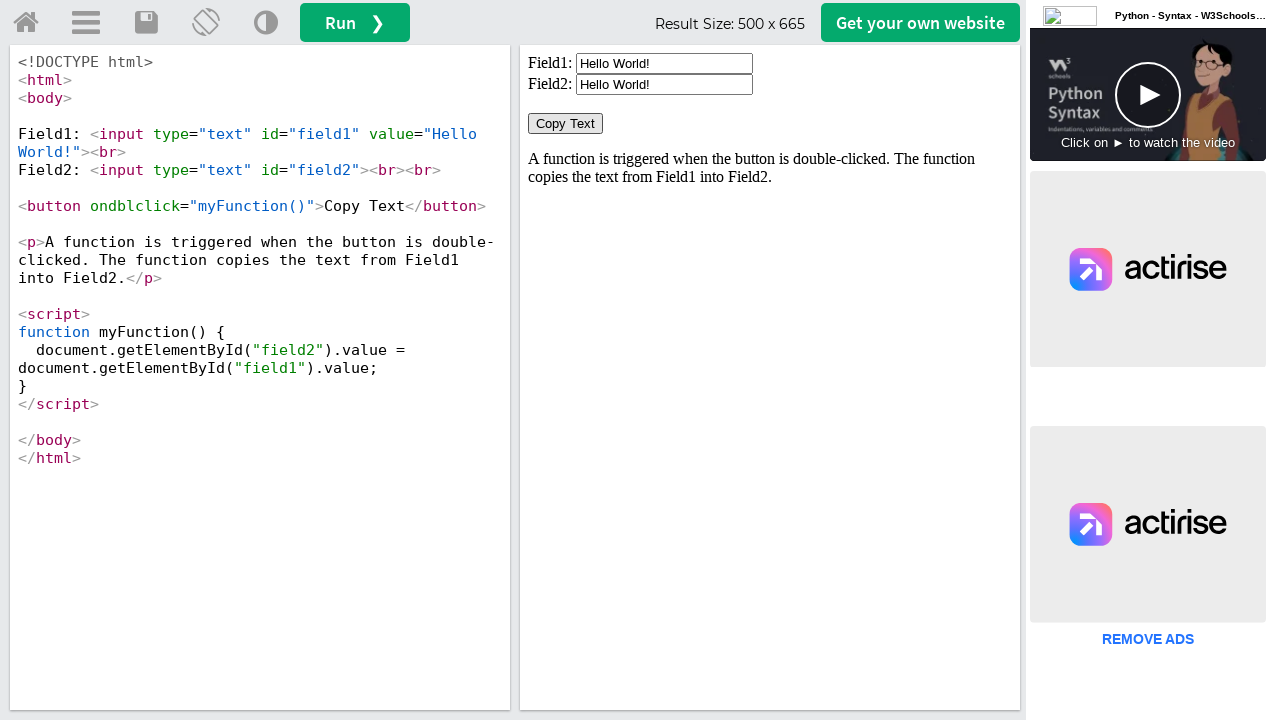

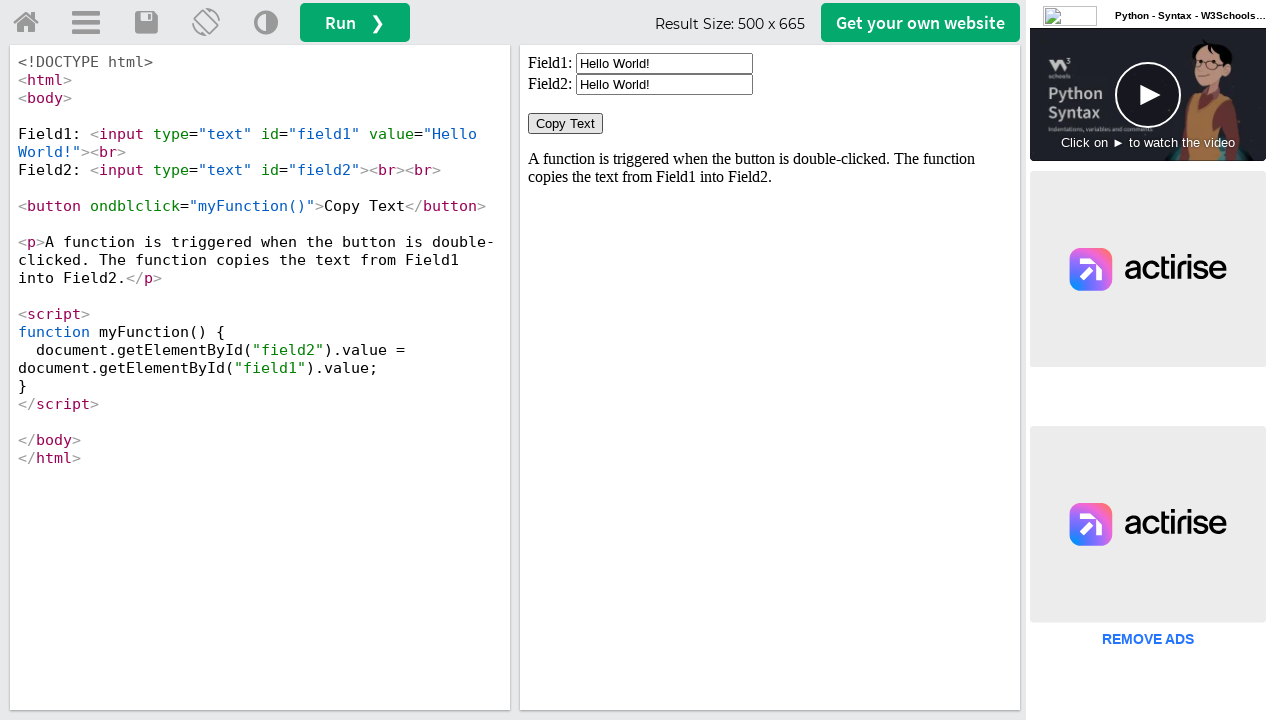